Tests that clicking the JS Alert button and accepting the alert displays the correct confirmation message

Starting URL: https://the-internet.herokuapp.com/javascript_alerts

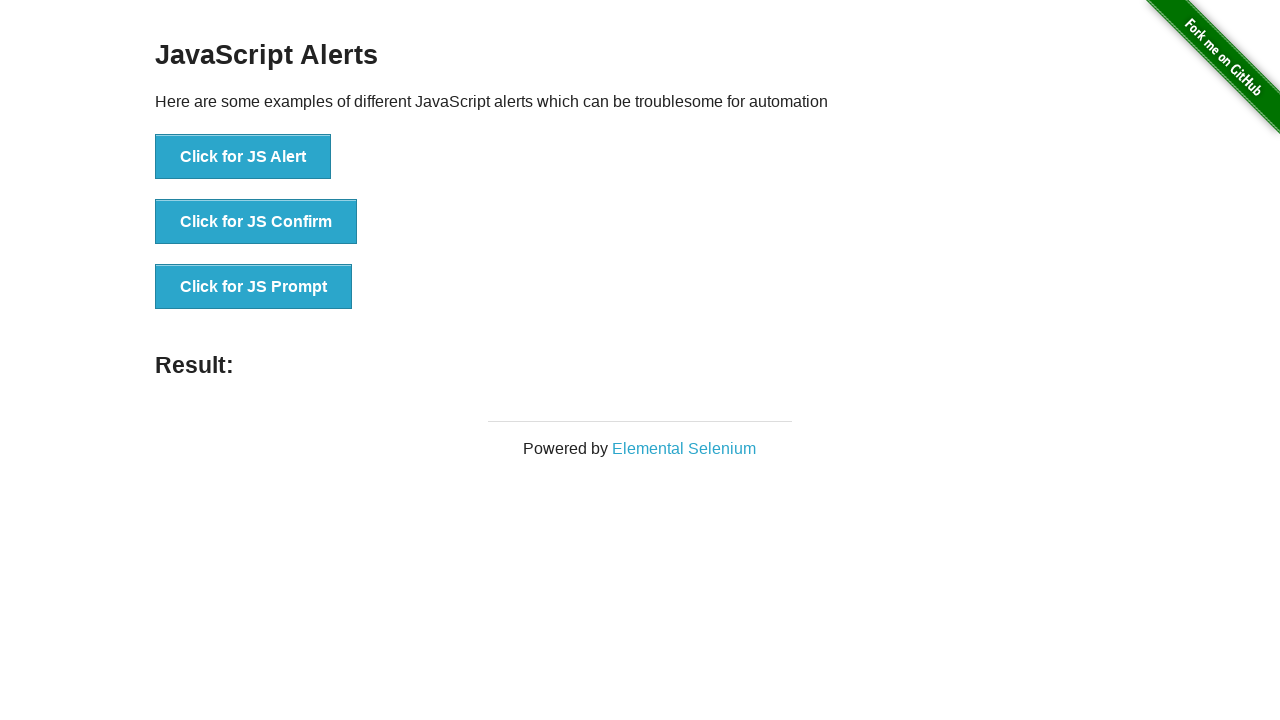

Clicked the JS Alert button at (243, 157) on button[onclick='jsAlert()']
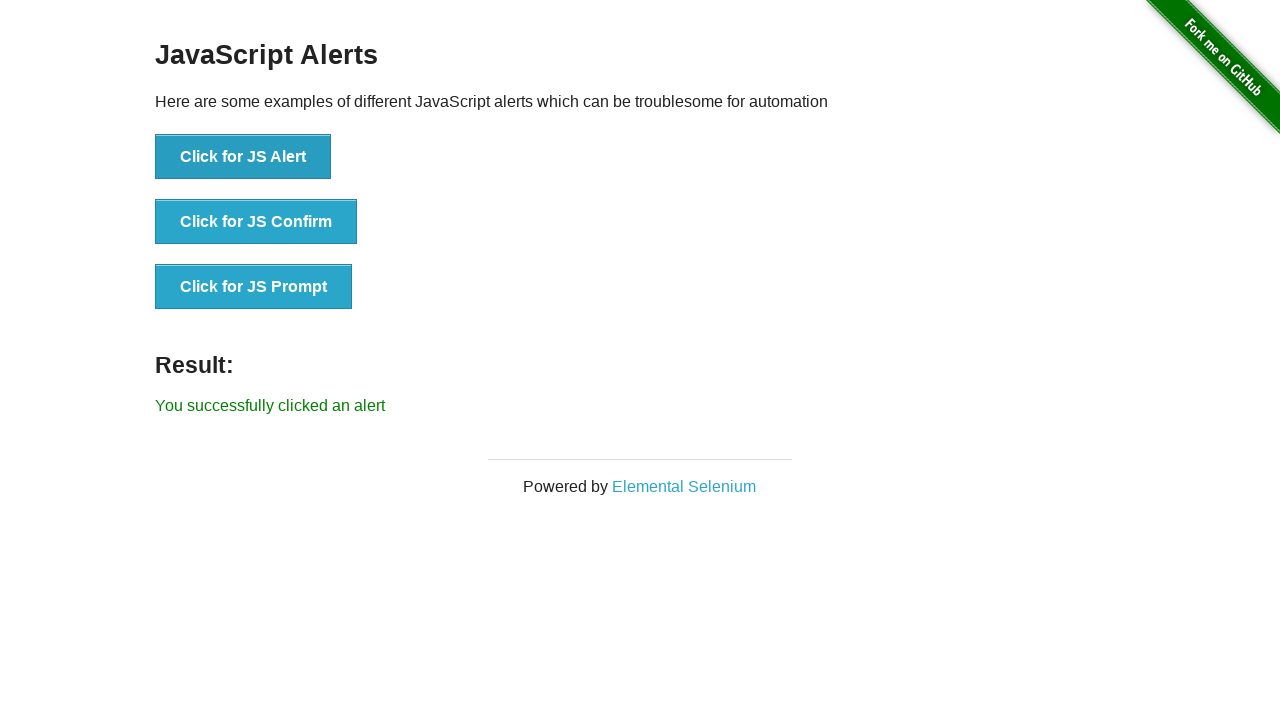

Clicked the JS Alert button and registered dialog handler at (243, 157) on button[onclick='jsAlert()']
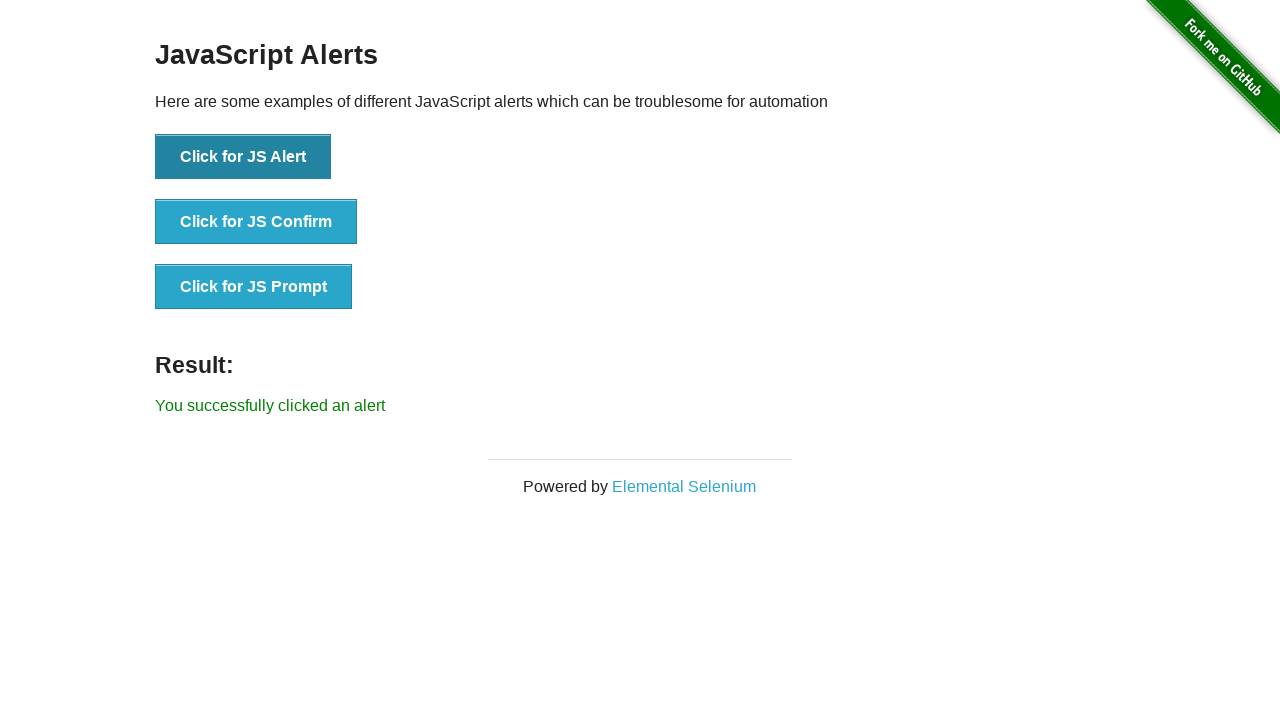

Clicked the JS Alert button with proper dialog handler to accept the alert at (243, 157) on button[onclick='jsAlert()']
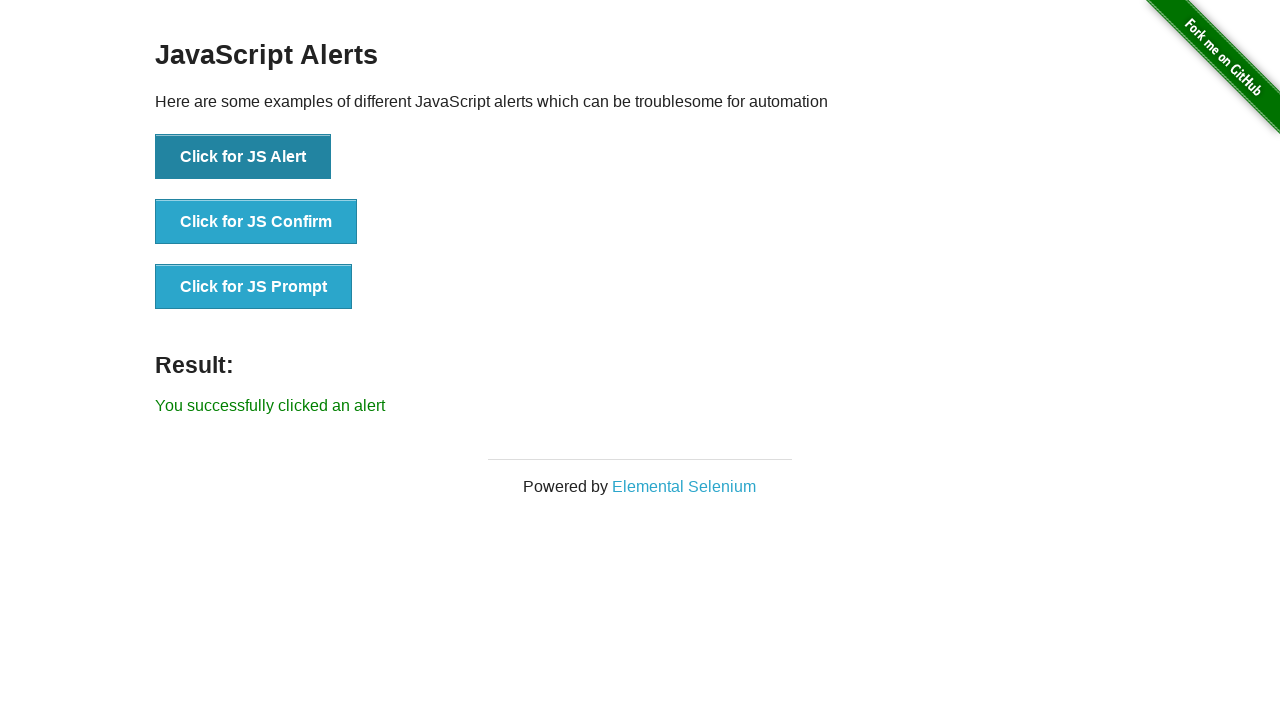

Result message element loaded after accepting the alert
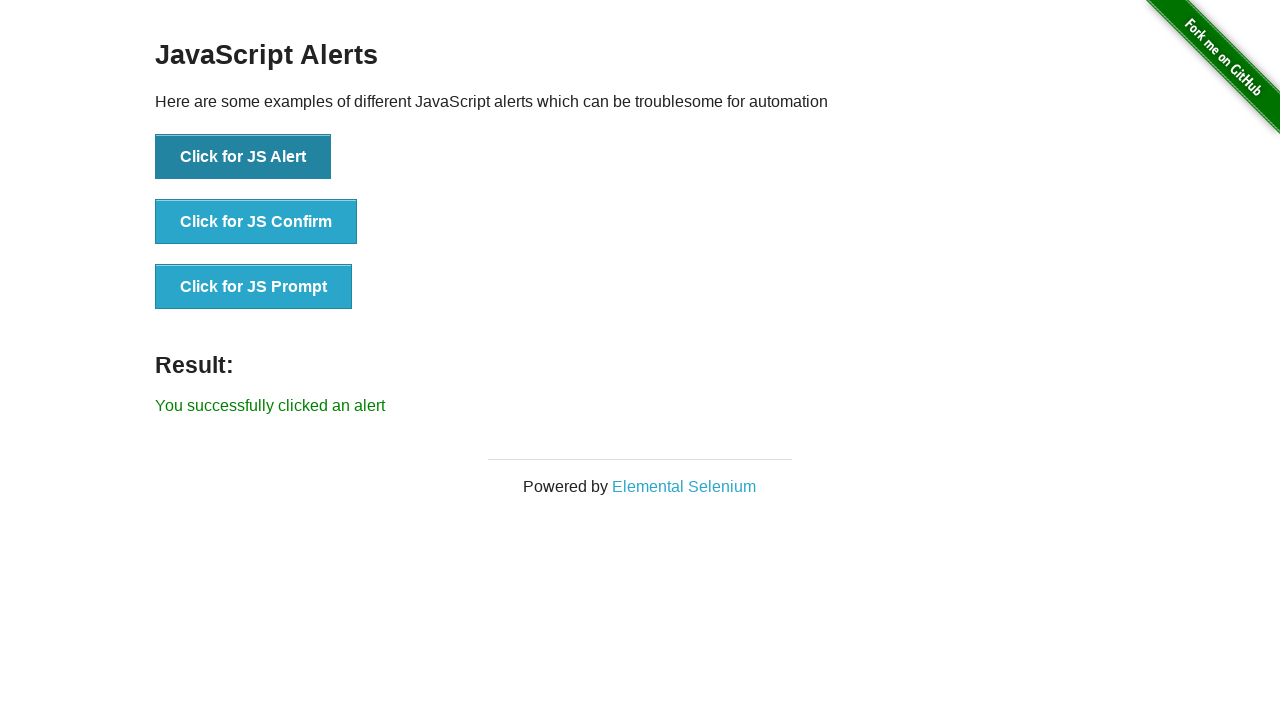

Retrieved result message text: 'You successfully clicked an alert'
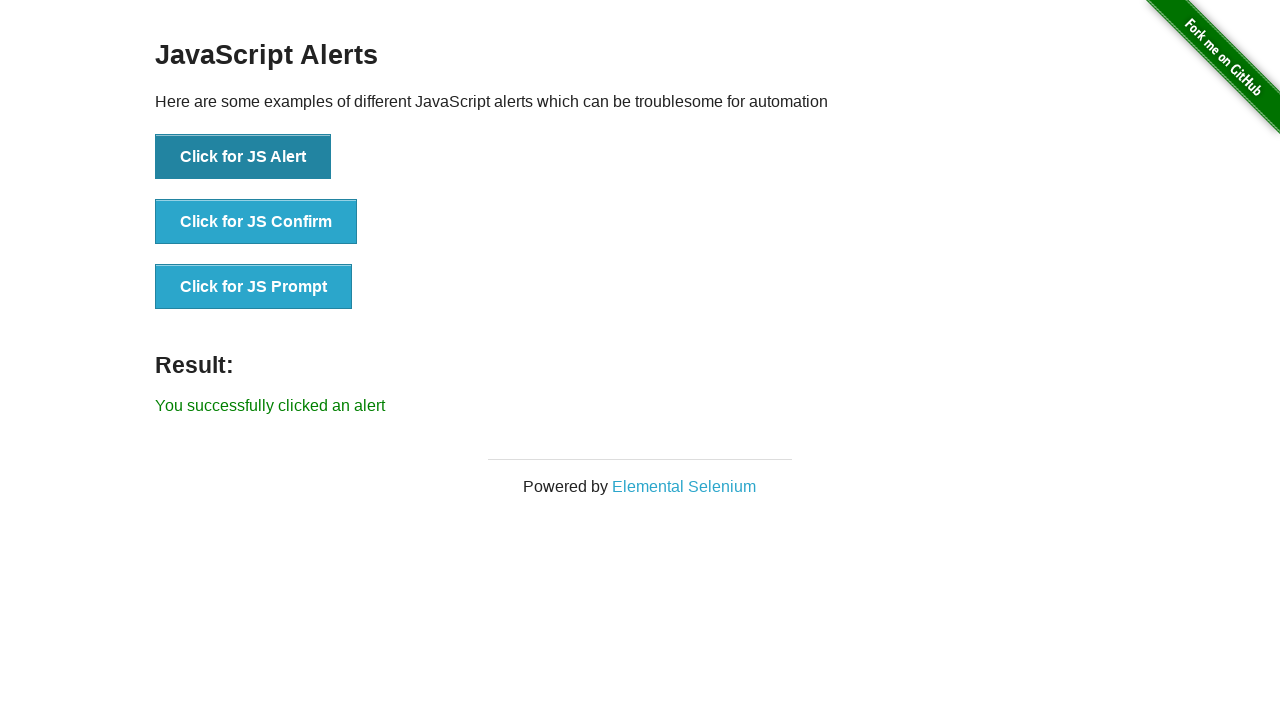

Assertion passed: Correct confirmation message displayed after accepting the alert
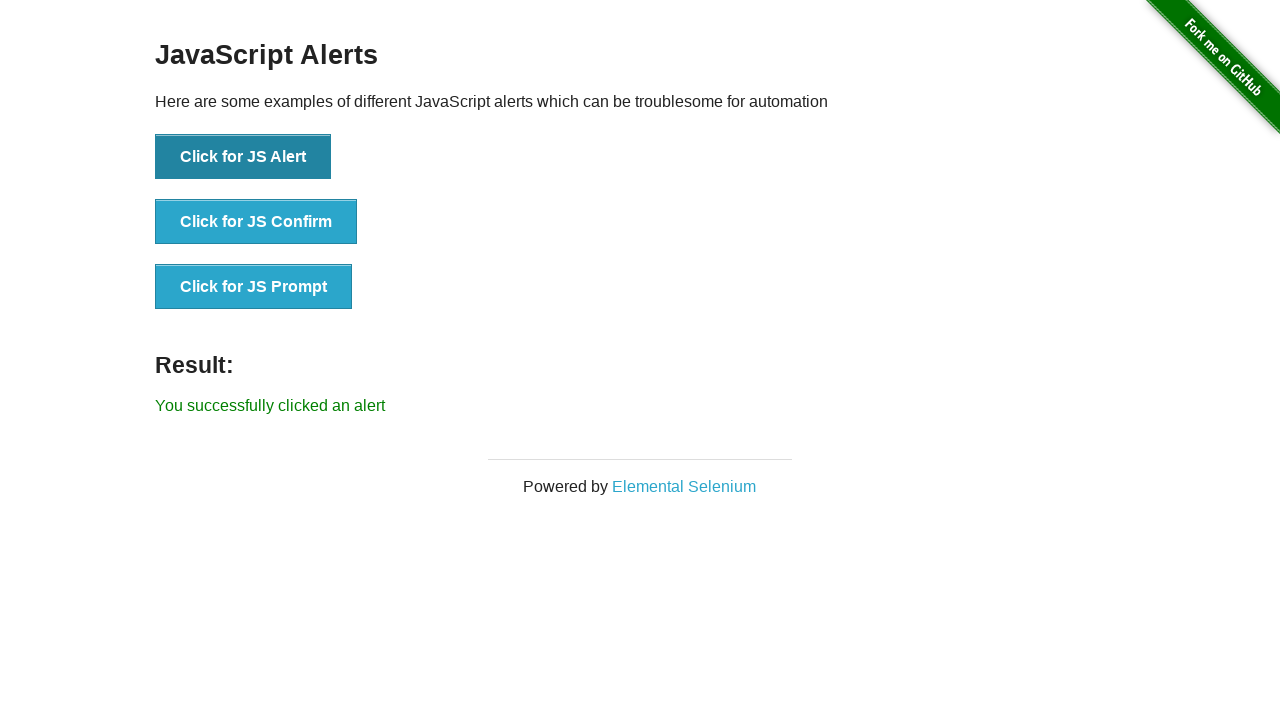

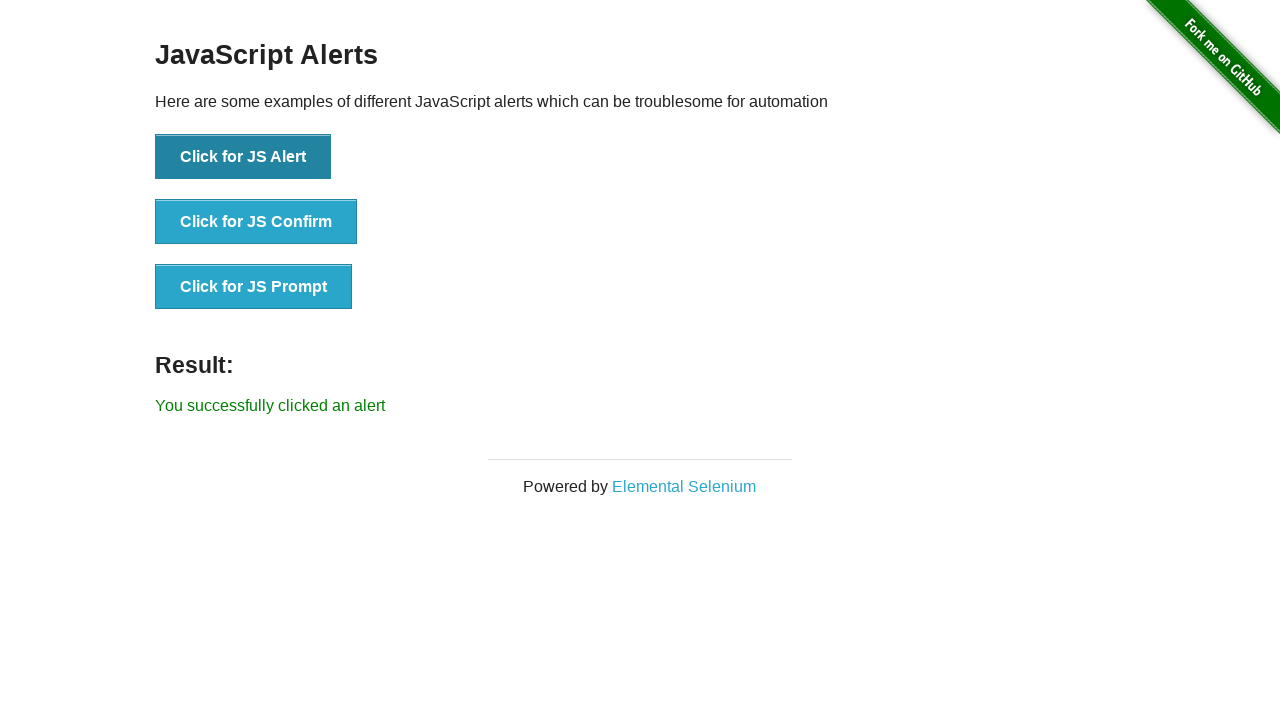